Tests dynamic element addition and removal by clicking Add Element button 5 times to create elements, then clicking each Delete button to remove them

Starting URL: https://the-internet.herokuapp.com/add_remove_elements/

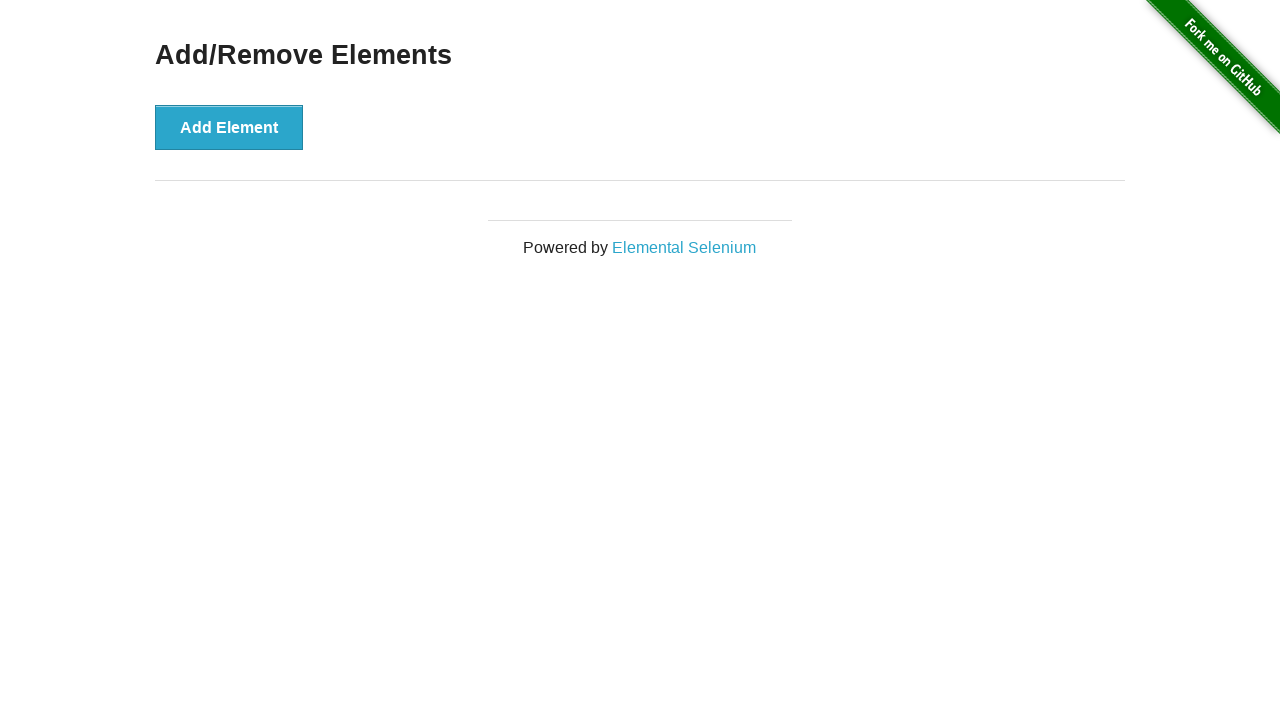

Navigated to Add/Remove Elements page
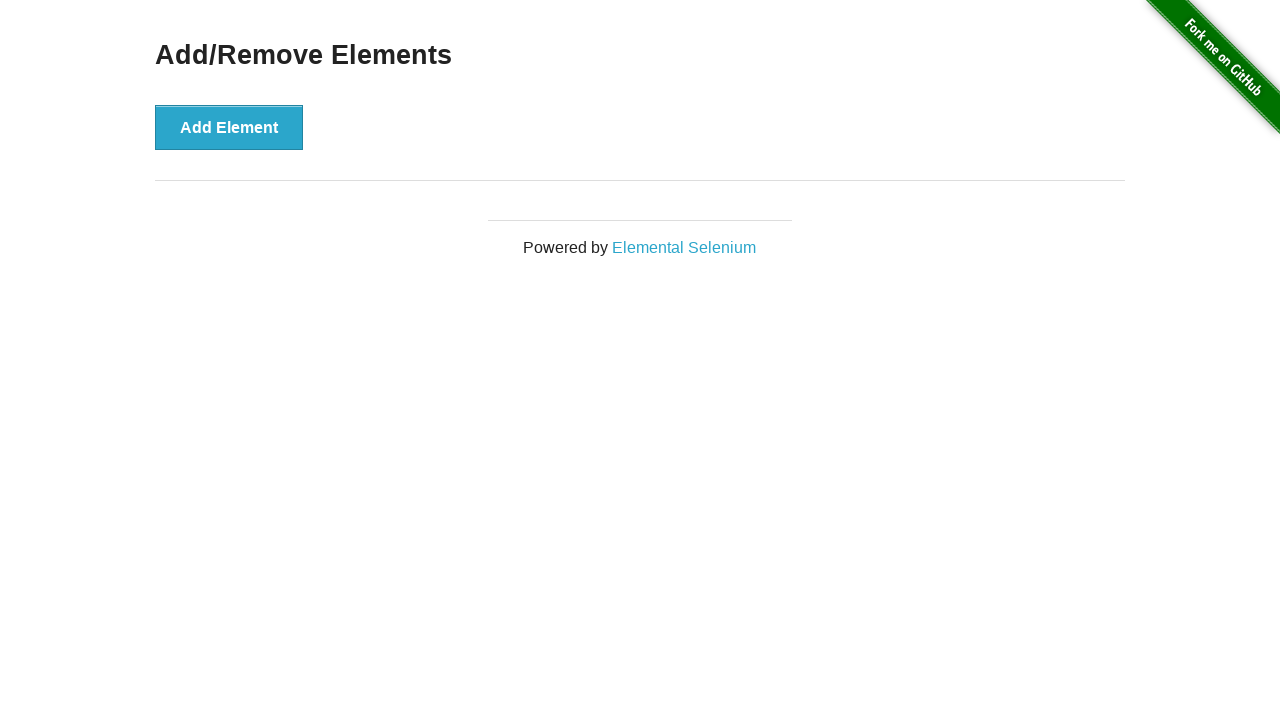

Clicked Add Element button (iteration 1/5) at (229, 127) on xpath=//button[contains(text(),'Add Element')]
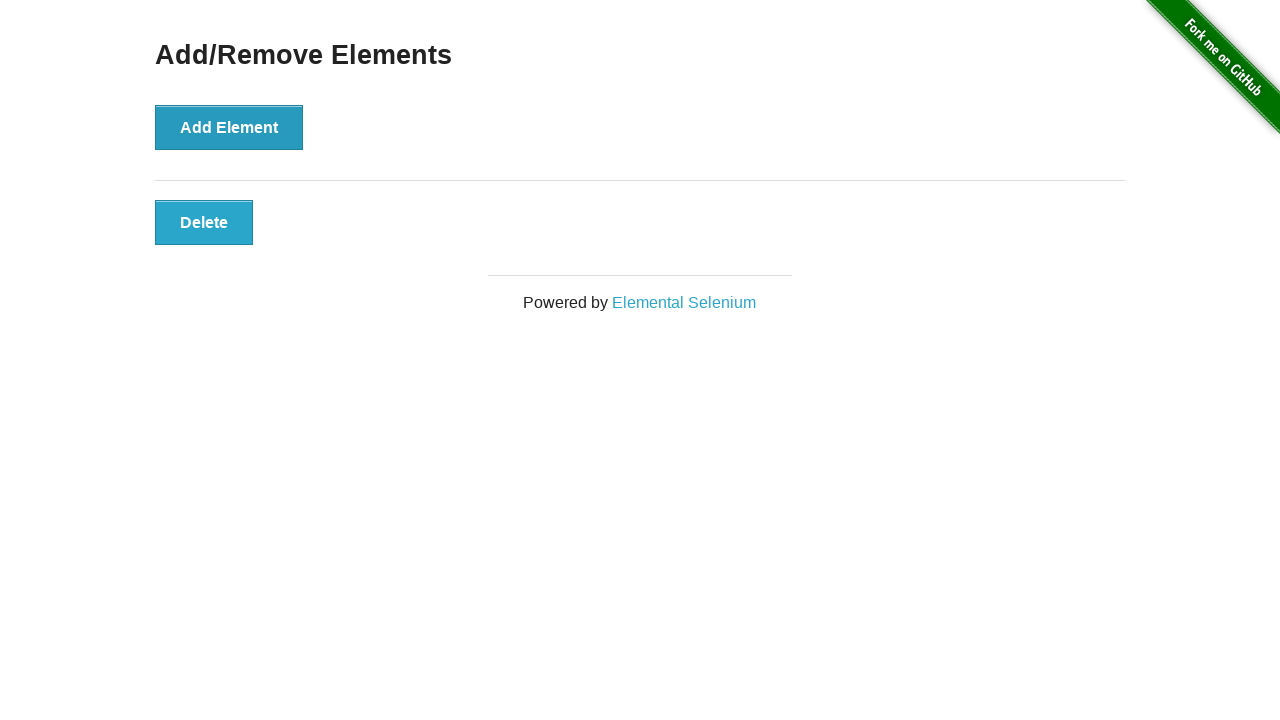

Clicked Add Element button (iteration 2/5) at (229, 127) on xpath=//button[contains(text(),'Add Element')]
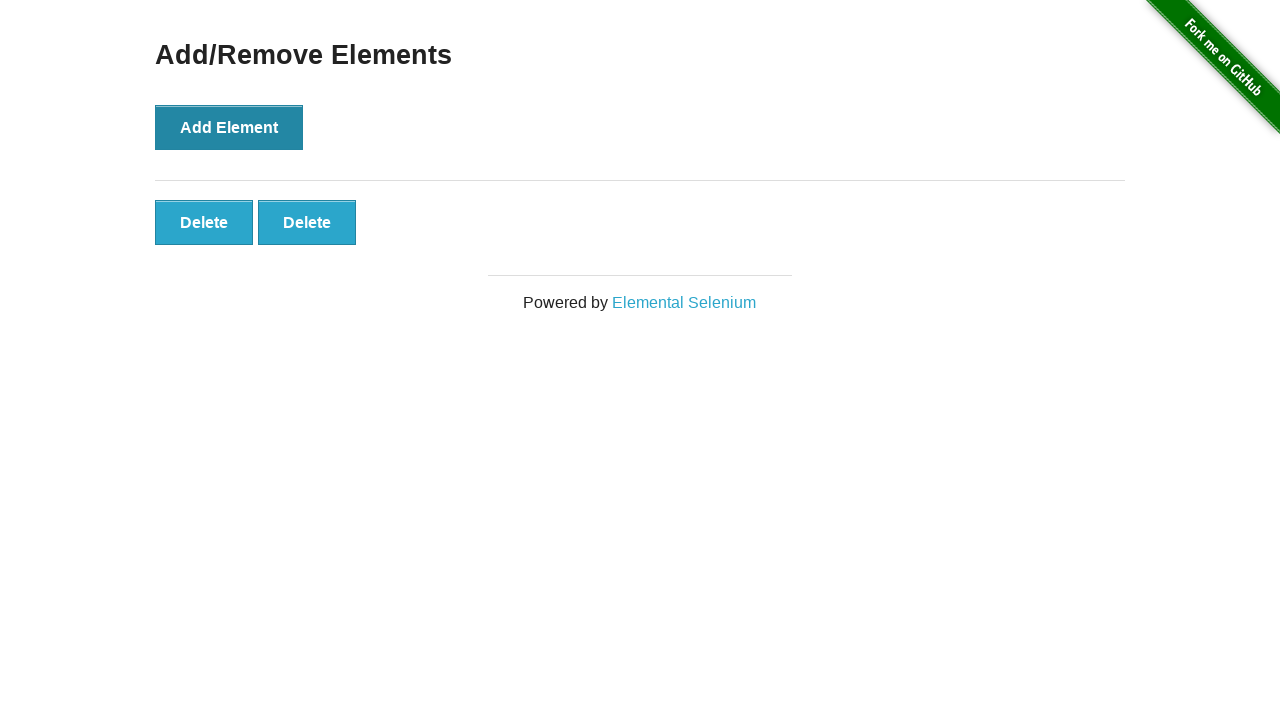

Clicked Add Element button (iteration 3/5) at (229, 127) on xpath=//button[contains(text(),'Add Element')]
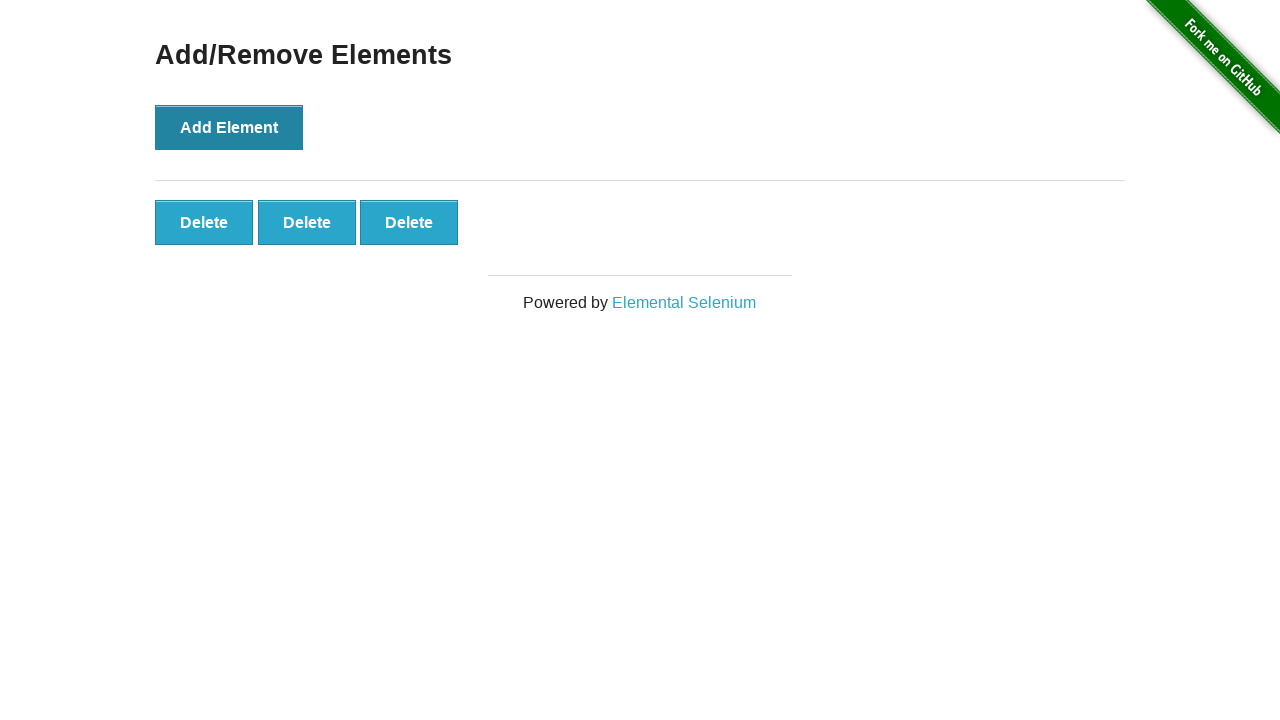

Clicked Add Element button (iteration 4/5) at (229, 127) on xpath=//button[contains(text(),'Add Element')]
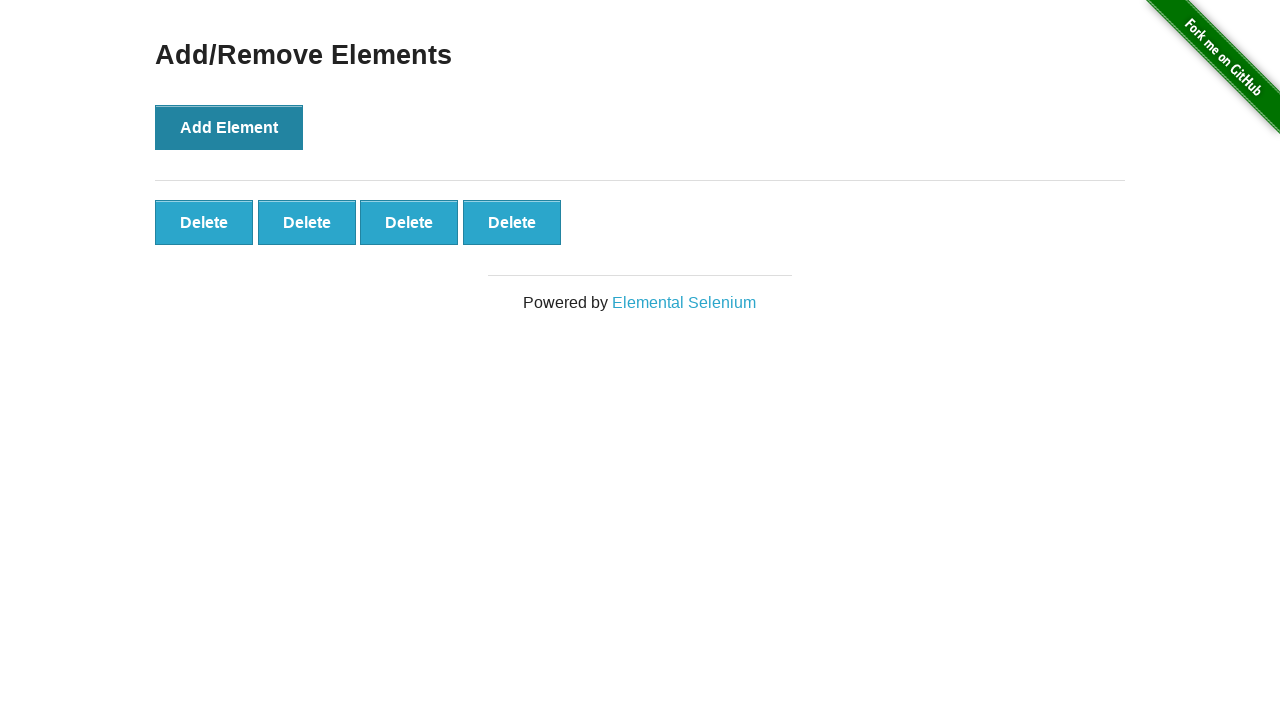

Clicked Add Element button (iteration 5/5) at (229, 127) on xpath=//button[contains(text(),'Add Element')]
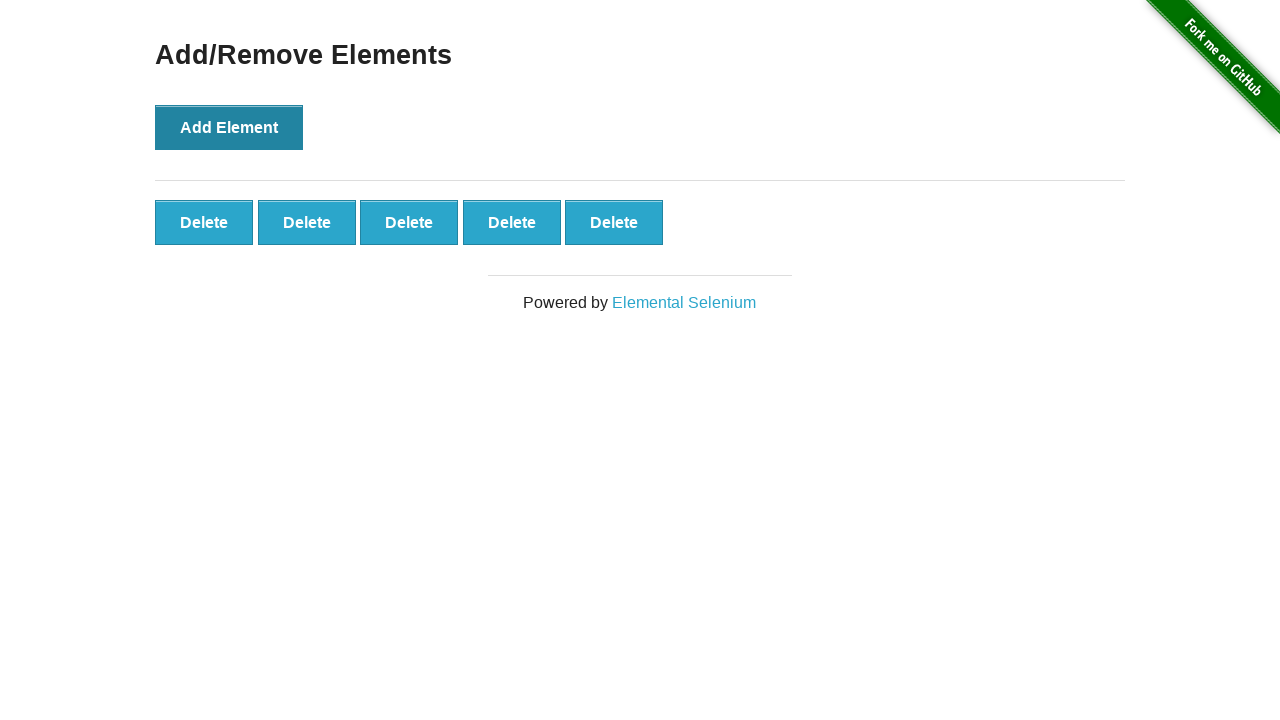

Counted 5 Delete buttons created
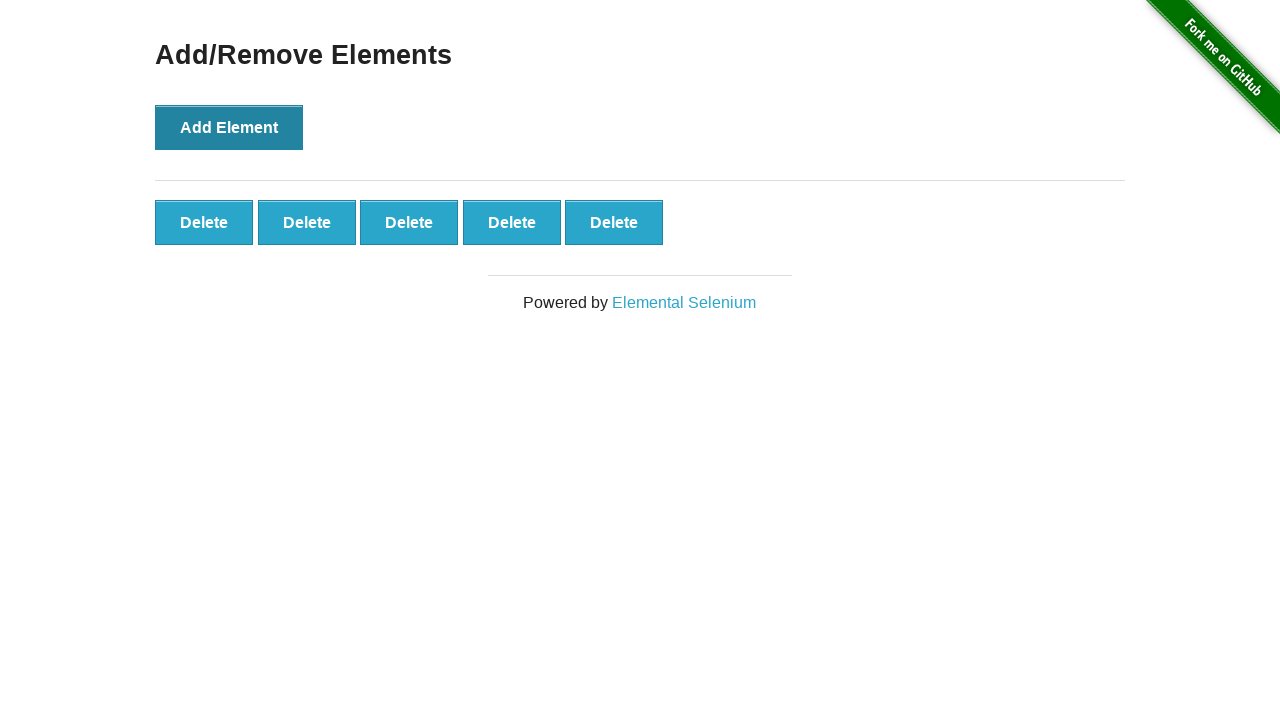

Clicked Delete button (iteration 1/5) at (204, 222) on xpath=//button[contains(text(),'Delete')] >> nth=0
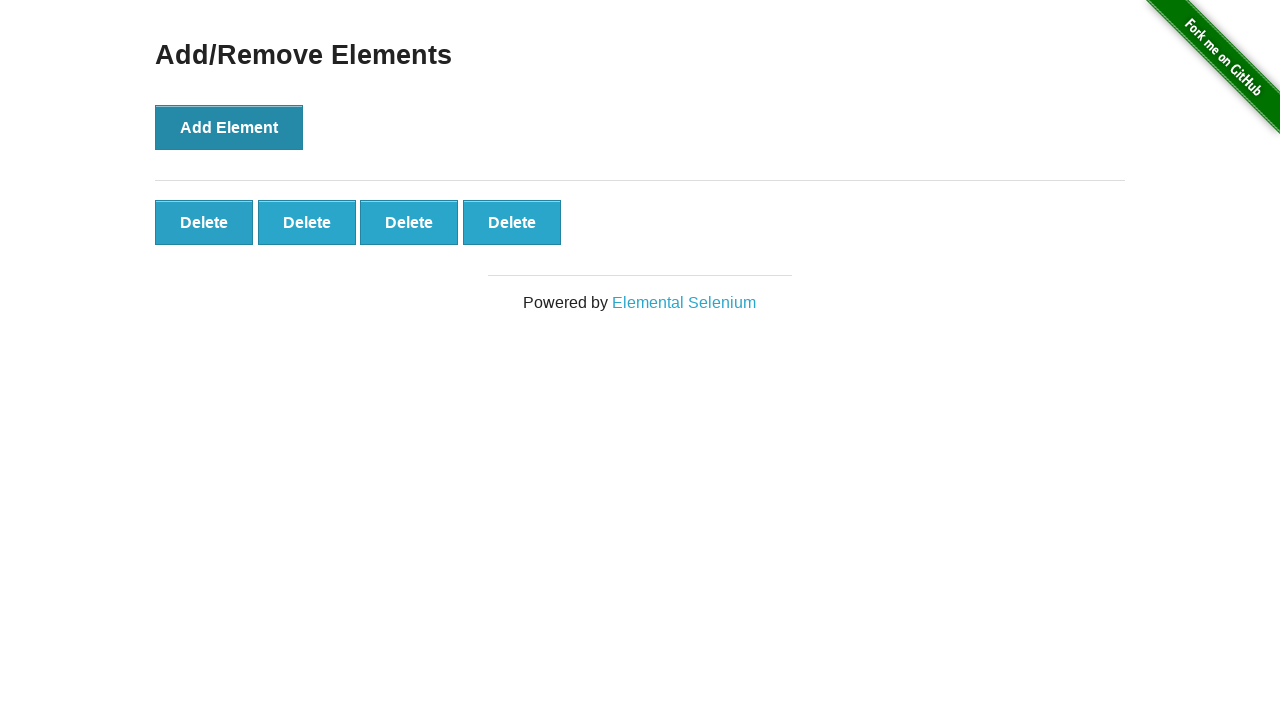

Clicked Delete button (iteration 2/5) at (204, 222) on xpath=//button[contains(text(),'Delete')] >> nth=0
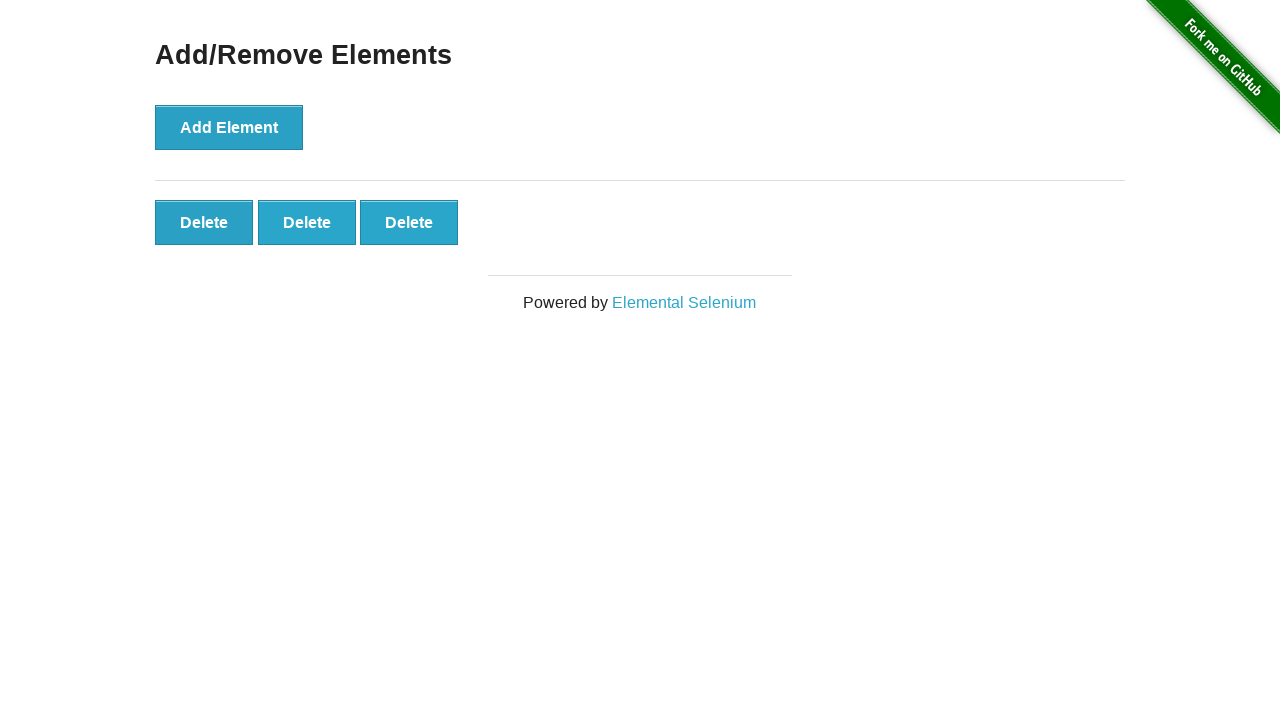

Clicked Delete button (iteration 3/5) at (204, 222) on xpath=//button[contains(text(),'Delete')] >> nth=0
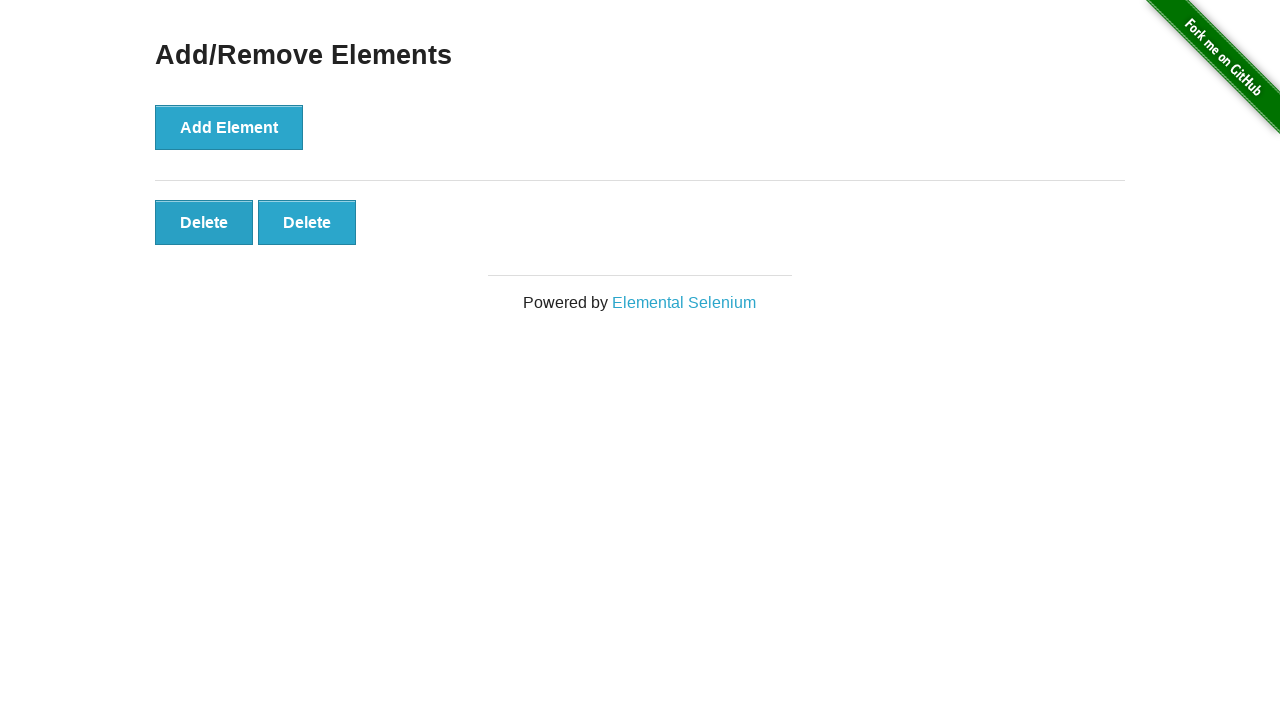

Clicked Delete button (iteration 4/5) at (204, 222) on xpath=//button[contains(text(),'Delete')] >> nth=0
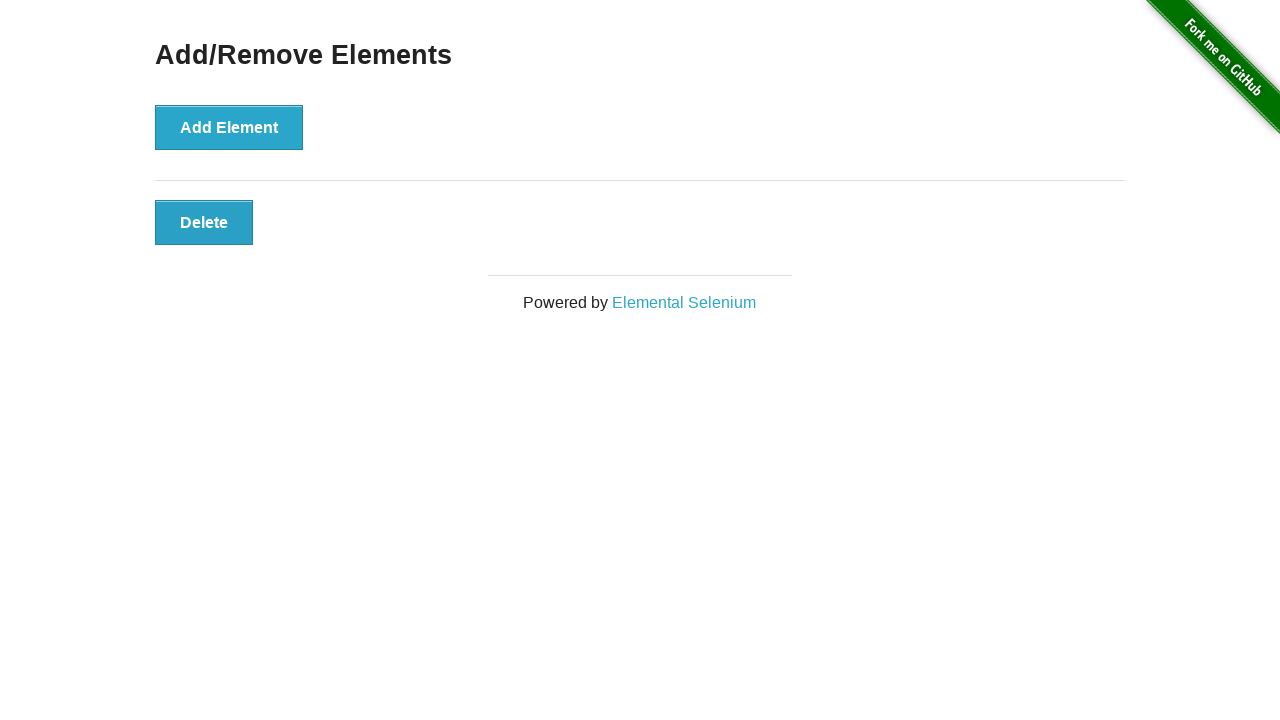

Clicked Delete button (iteration 5/5) at (204, 222) on xpath=//button[contains(text(),'Delete')] >> nth=0
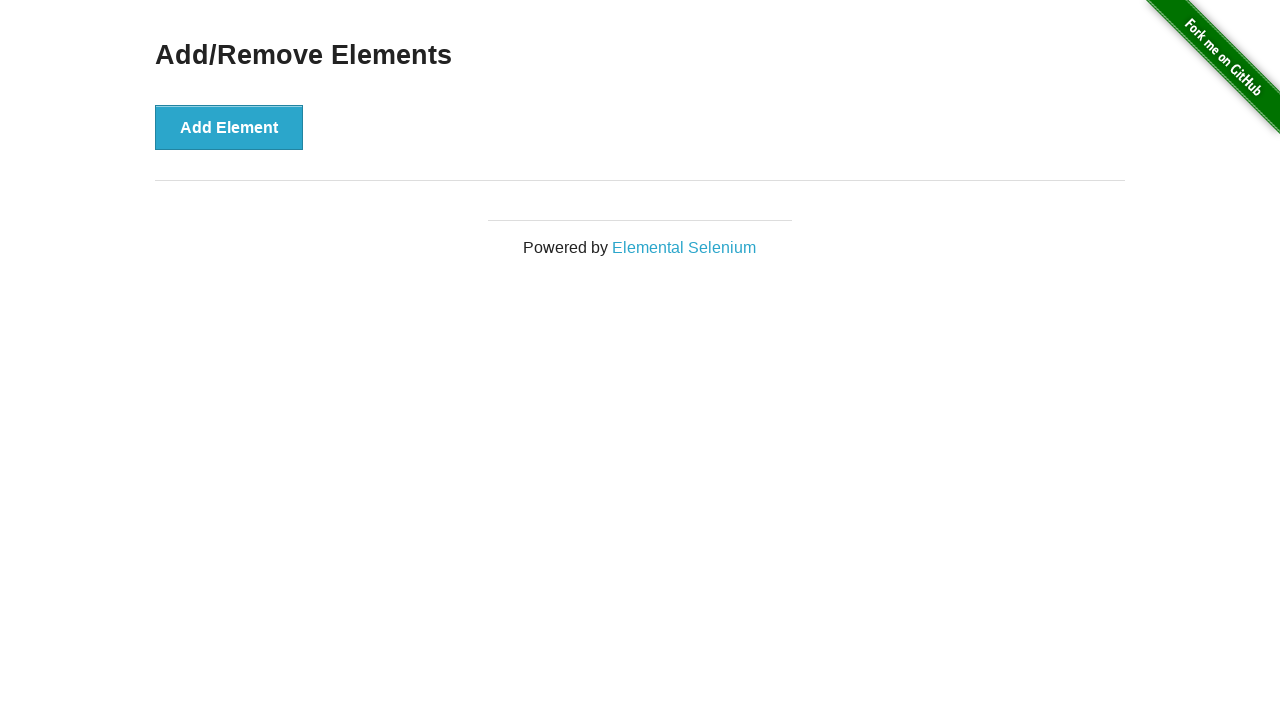

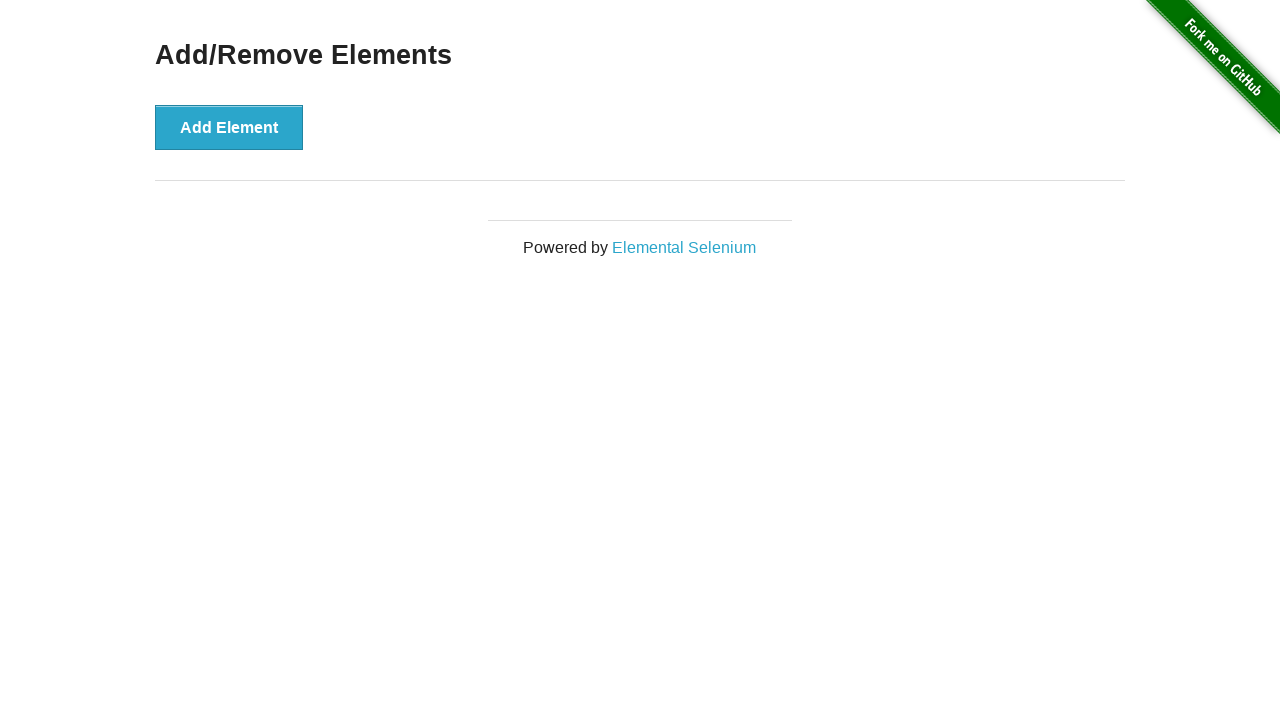